Tests registration with an existing email address to verify error message is displayed

Starting URL: http://intershop5.skillbox.ru/

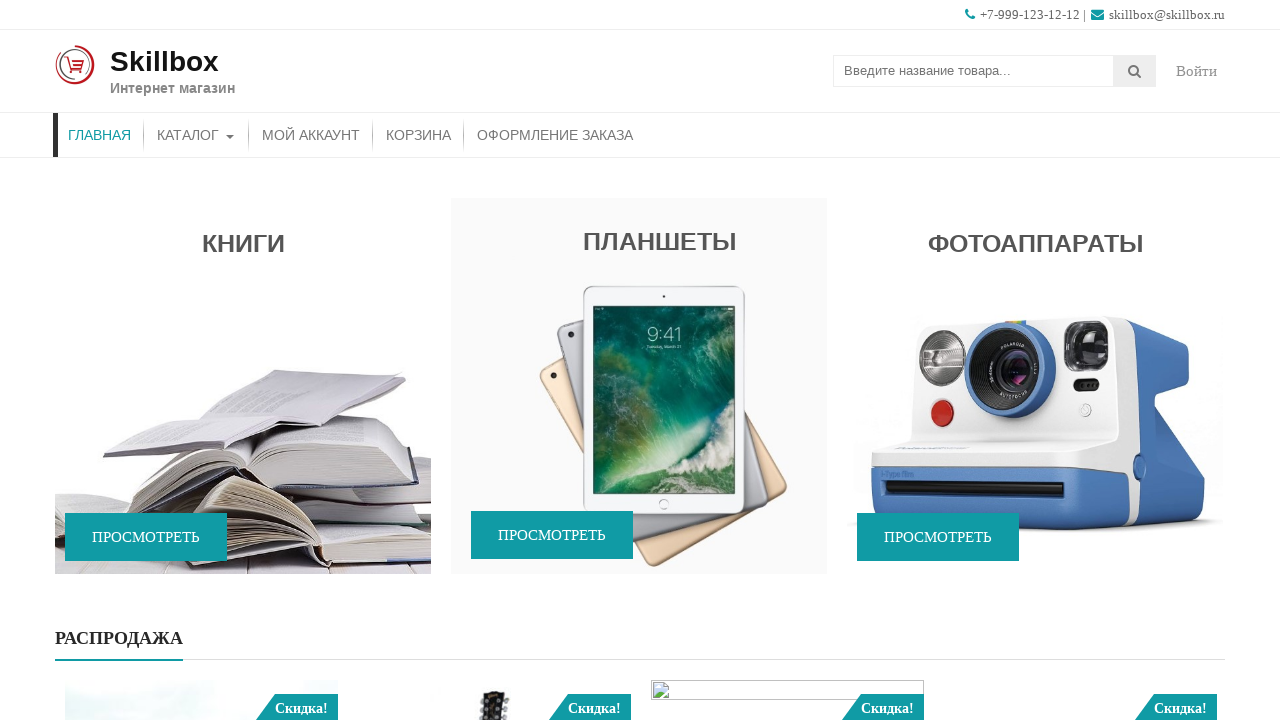

Clicked on account/login button at (1197, 71) on .account
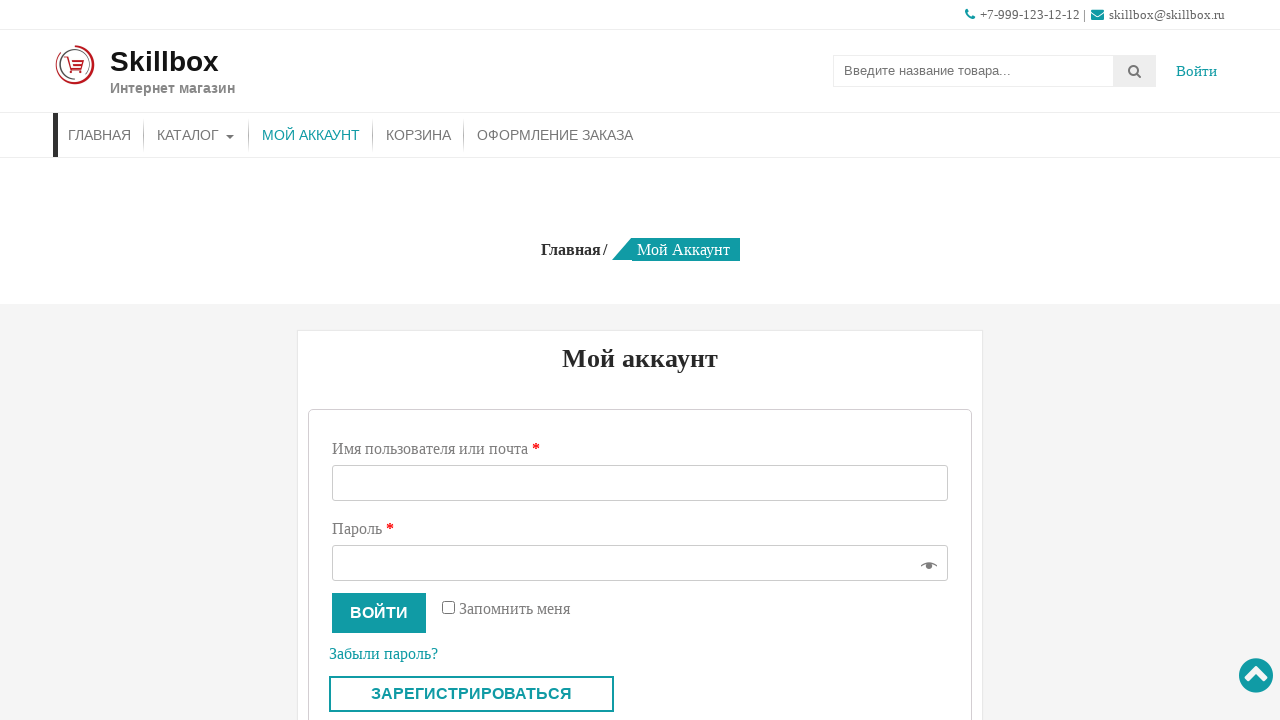

Clicked on register button to navigate to registration page at (472, 694) on .custom-register-button
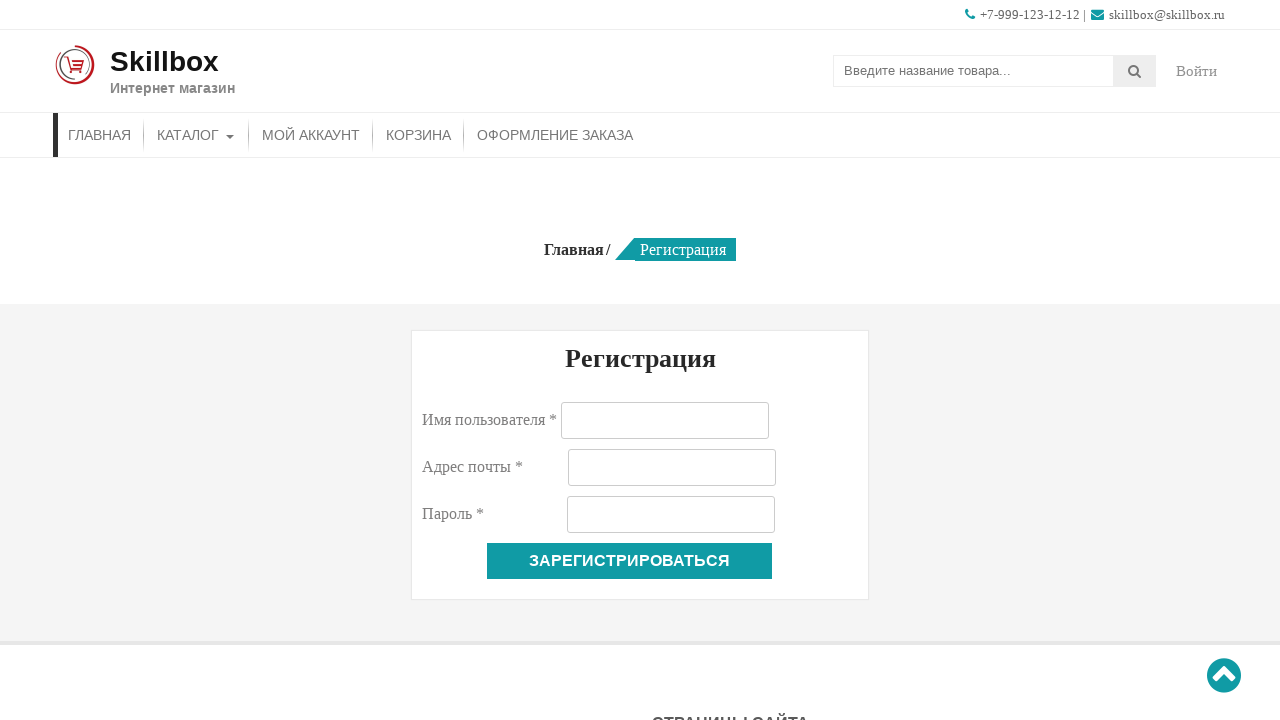

Filled email field with existing email address 'existing_user@example.com' on #reg_email
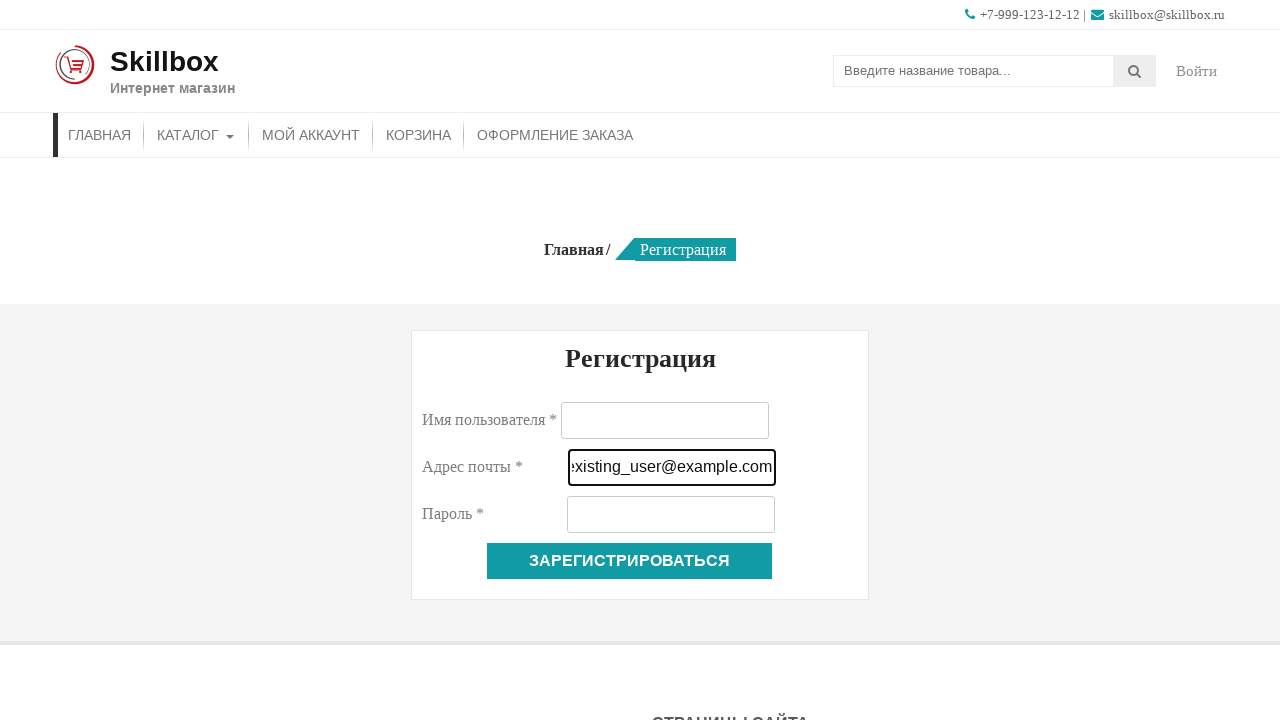

Filled username field with 'newusername123' on #reg_username
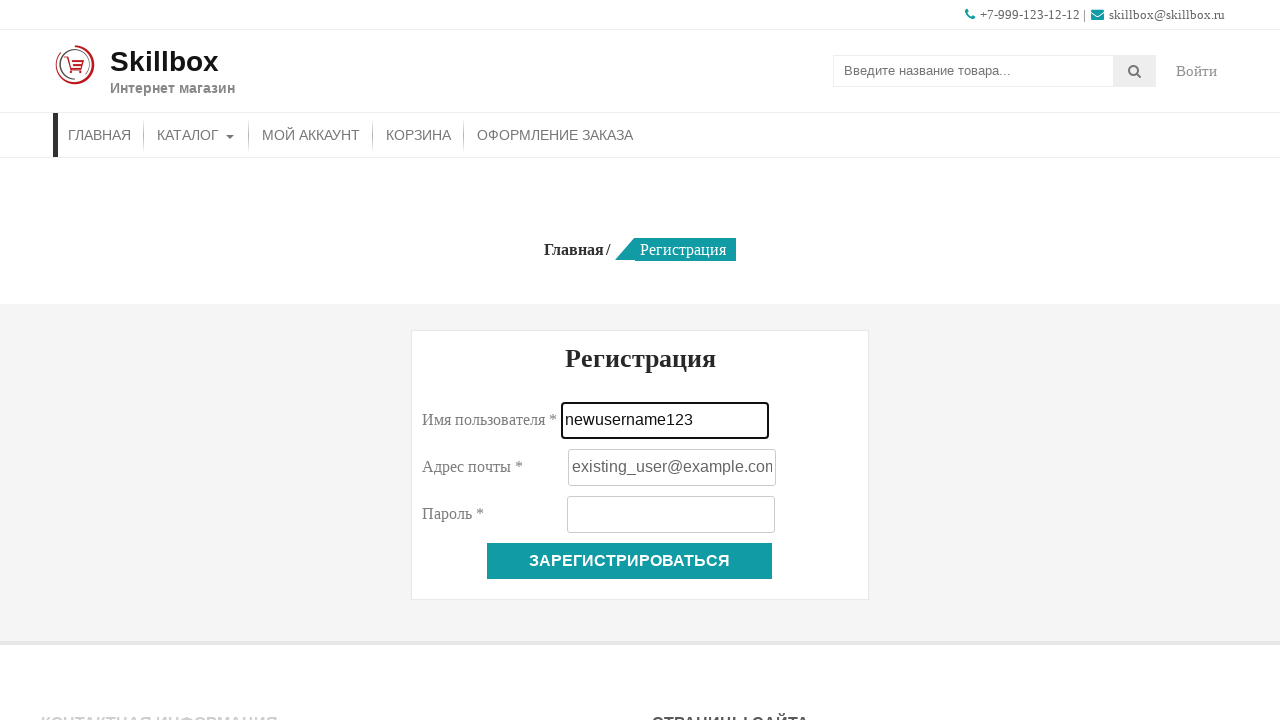

Filled password field with secure password on #reg_password
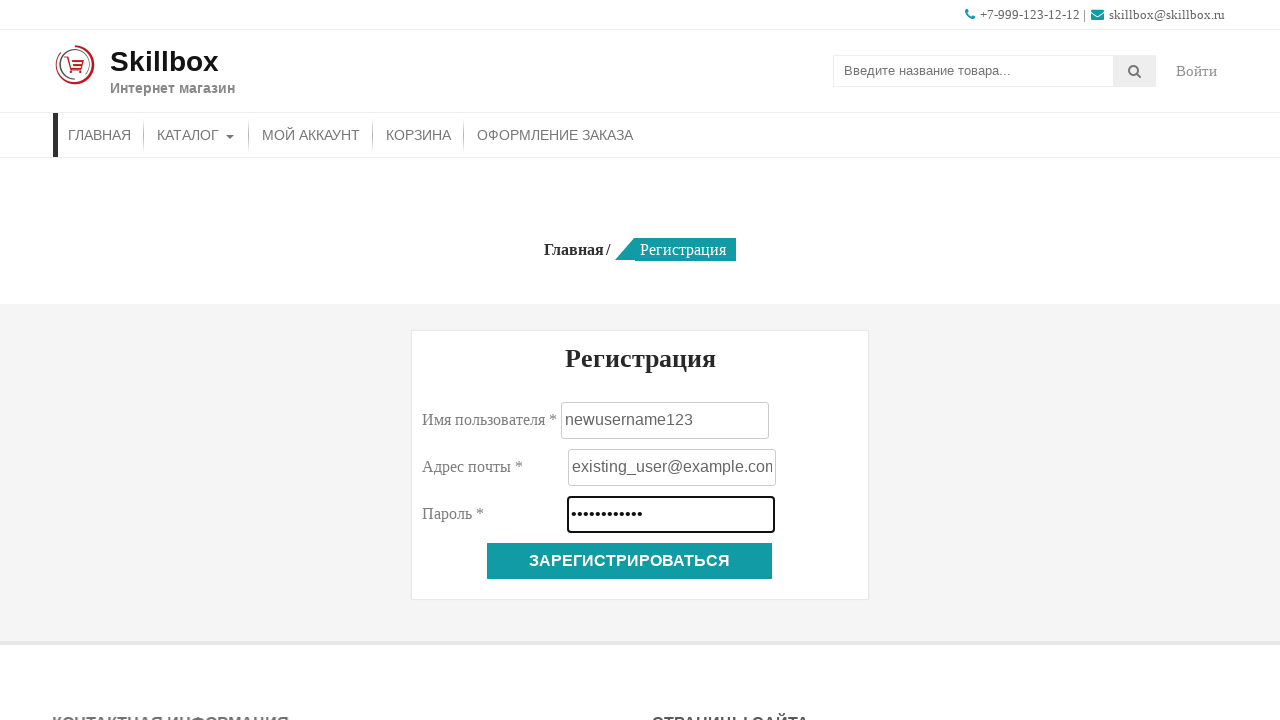

Clicked register button to submit the registration form at (630, 561) on .woocommerce-form-register__submit
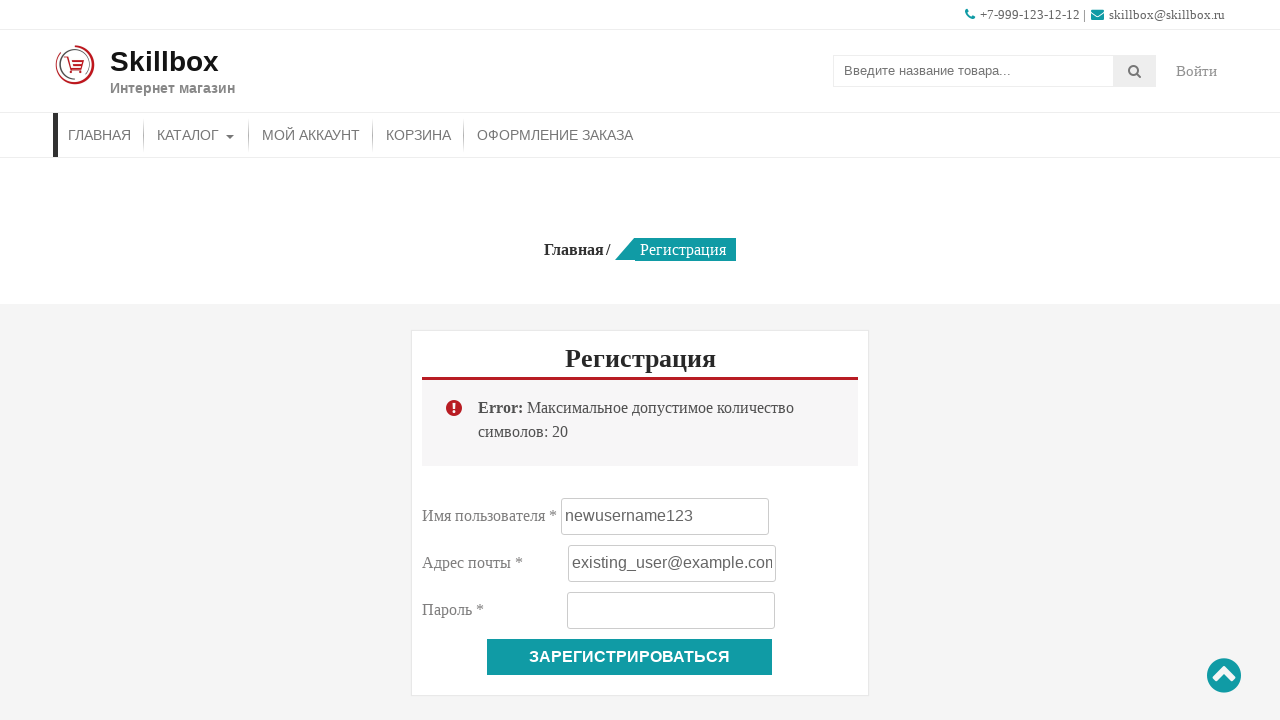

Error message appeared confirming existing email validation
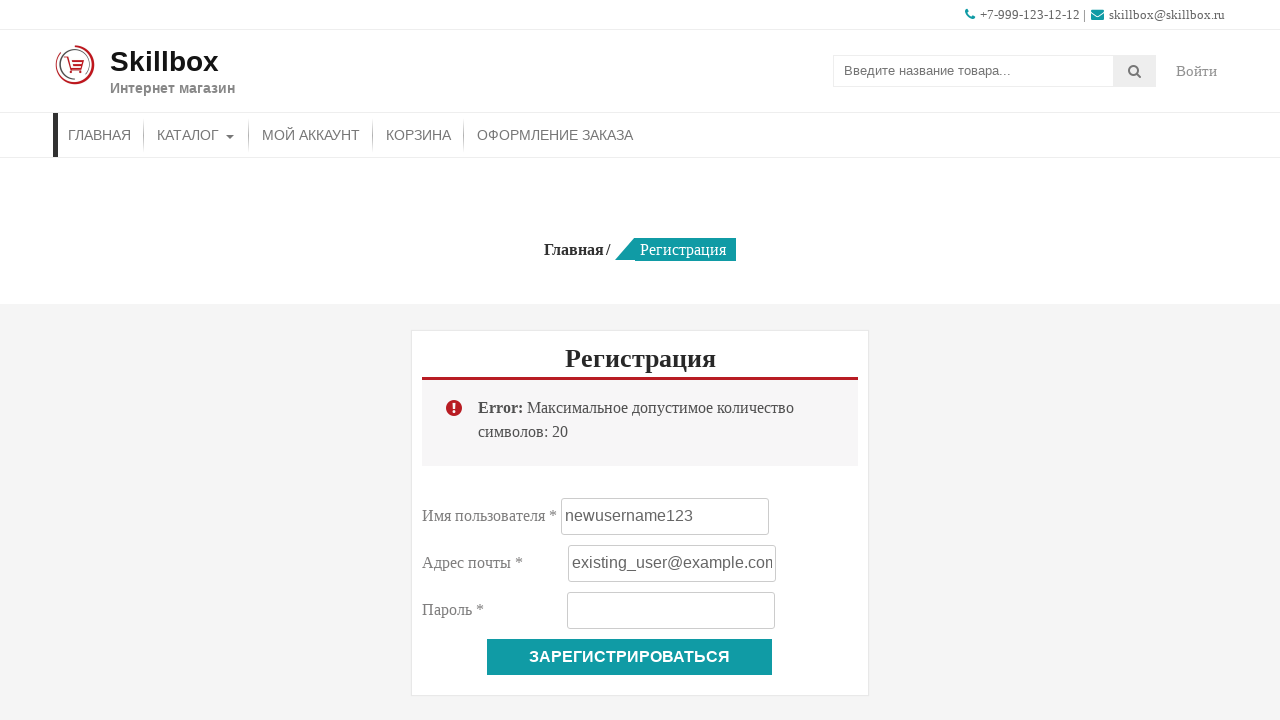

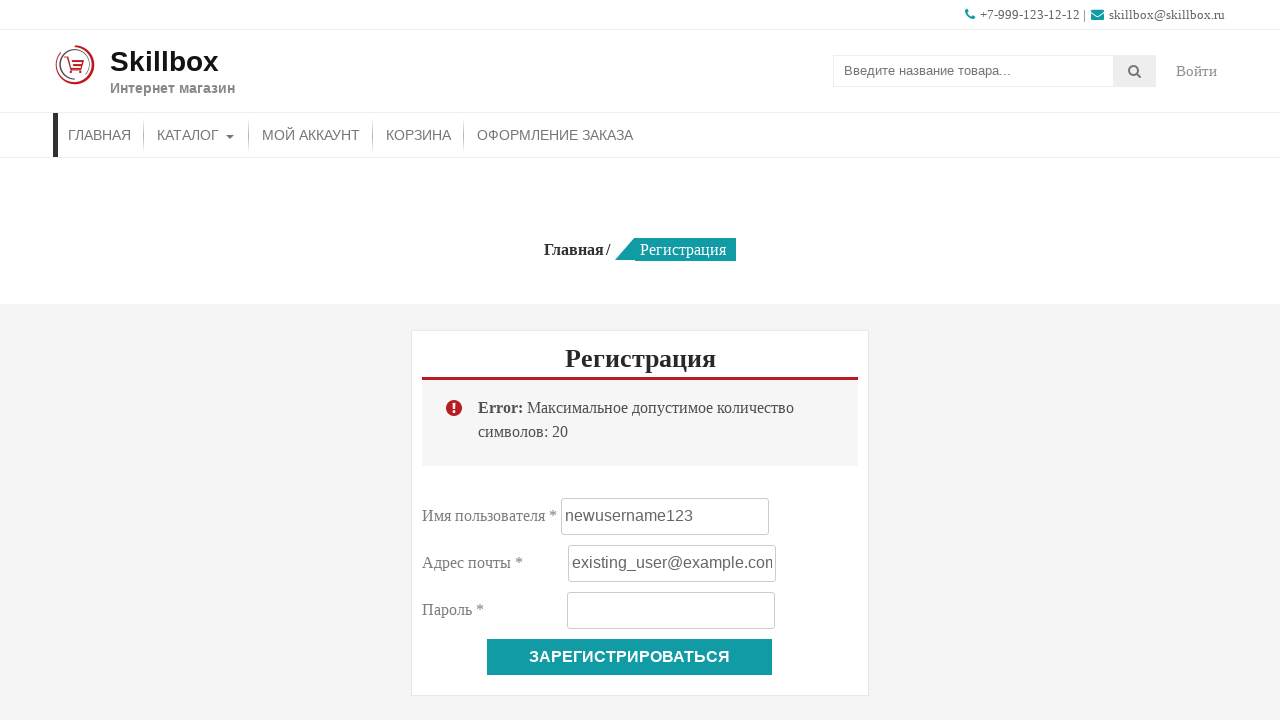